Tests window handling by clicking a link that opens a new window, extracting email text from the new window, and using it to fill a form field in the original window

Starting URL: https://rahulshettyacademy.com/loginpagePractise/

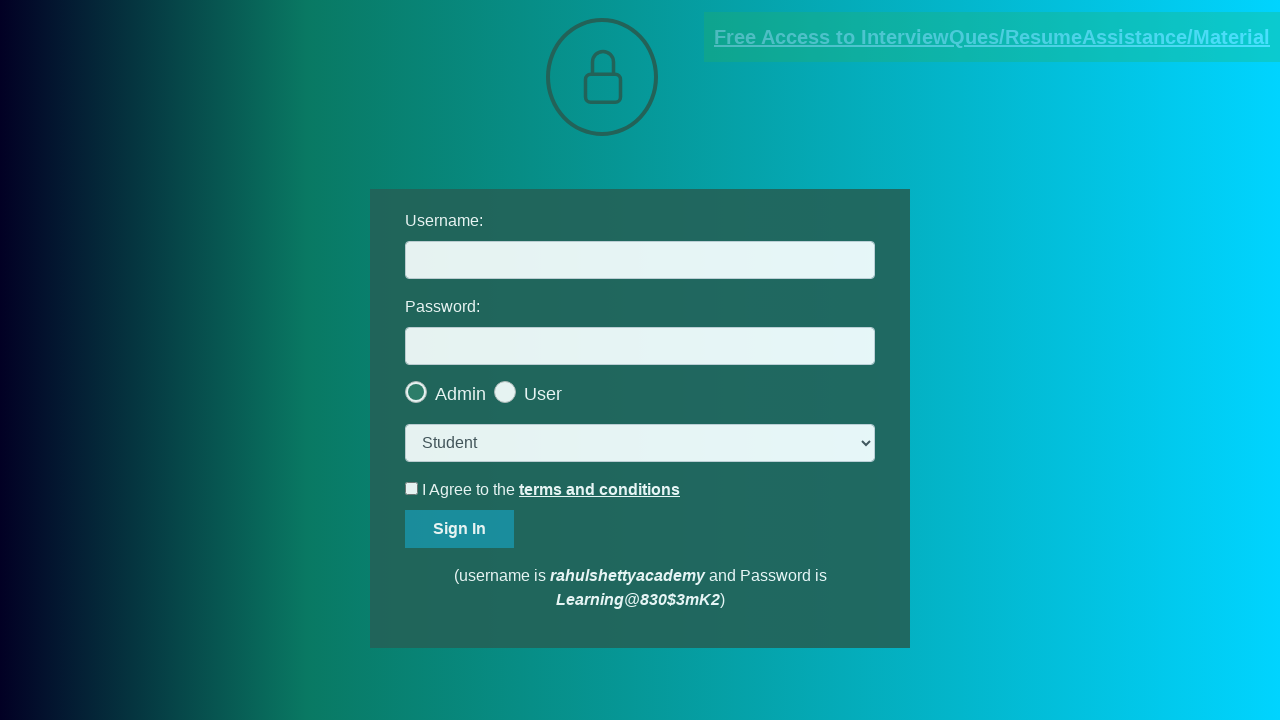

Clicked blinking text link to open new window at (992, 37) on a.blinkingText
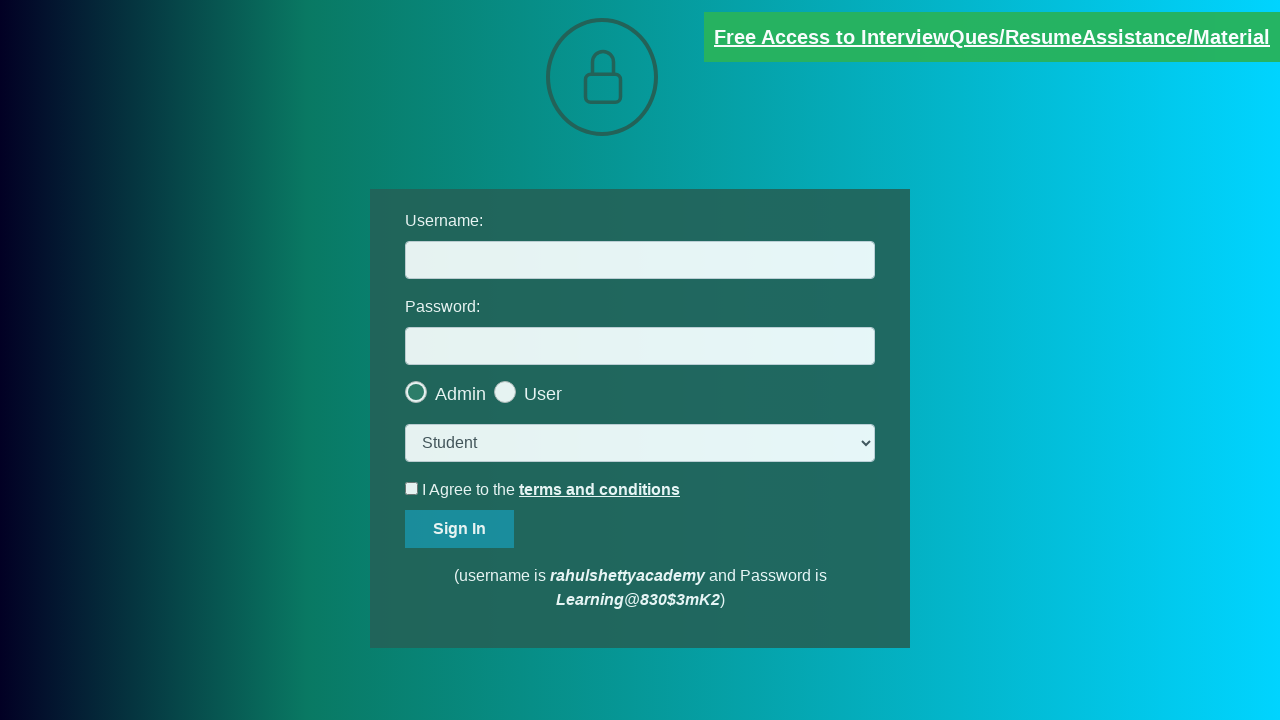

New window opened and captured
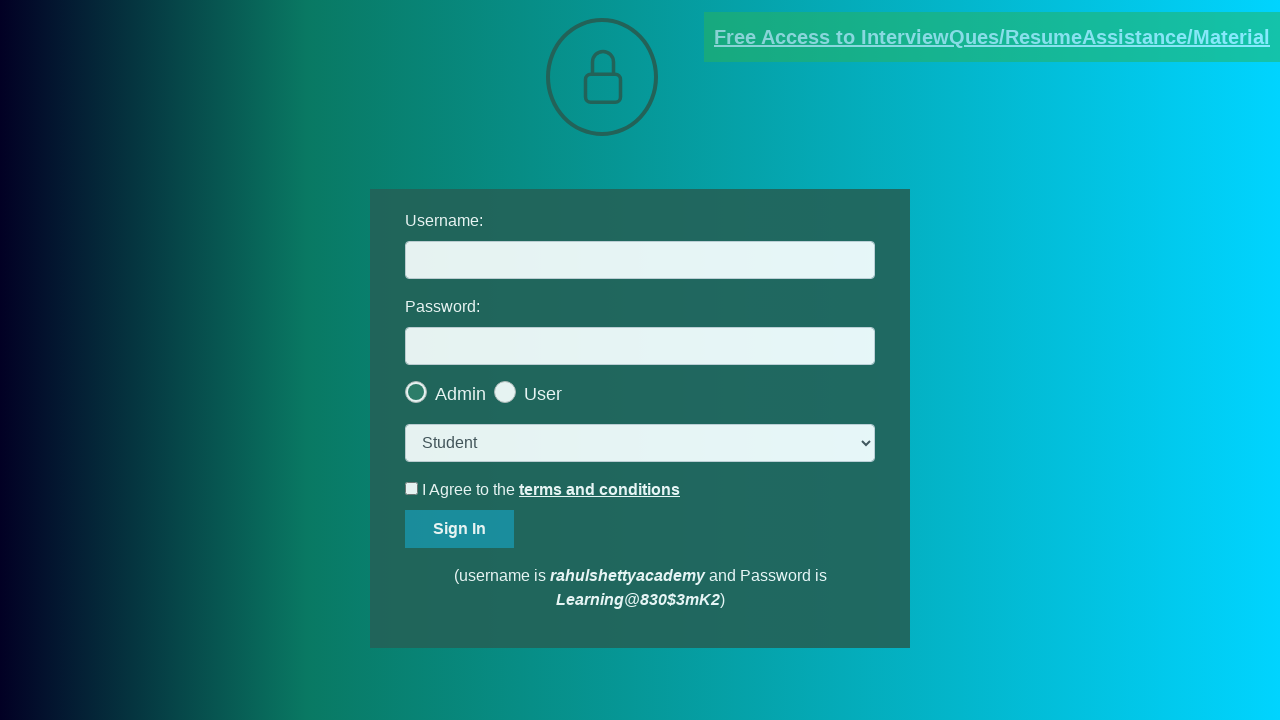

Extracted email text from new window
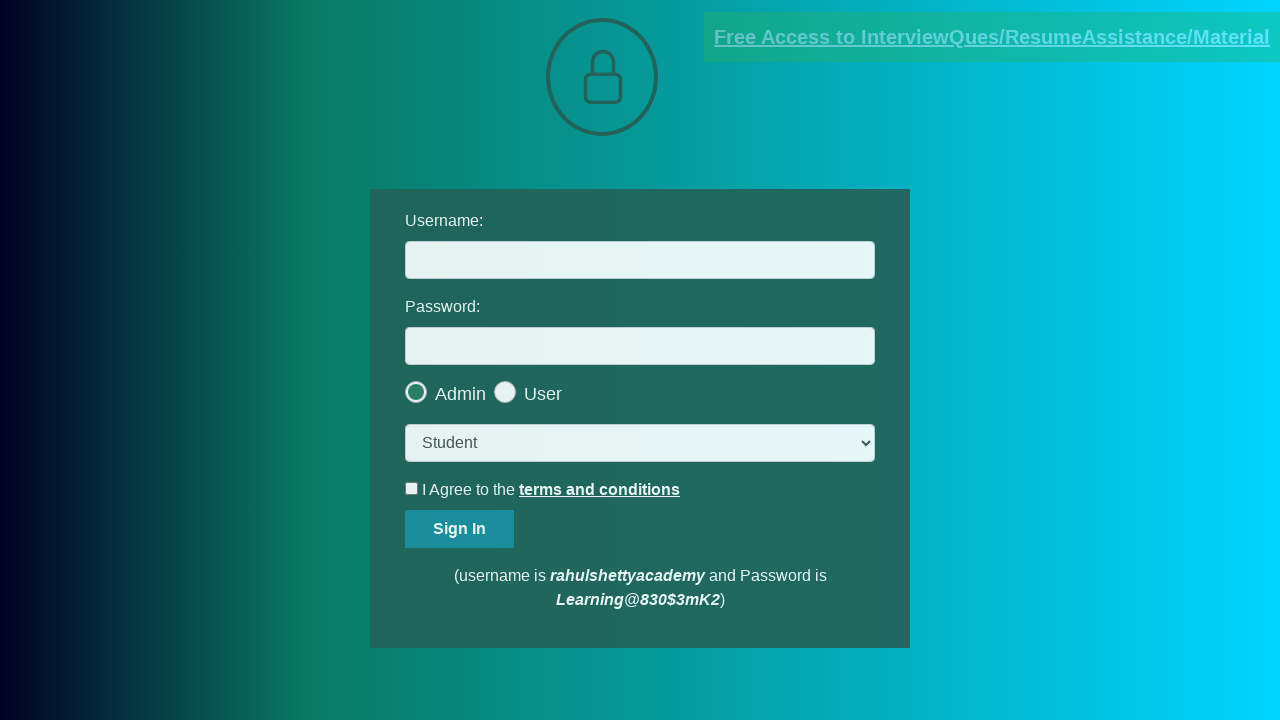

Parsed email address: mentor@rahulshettyacademy.com
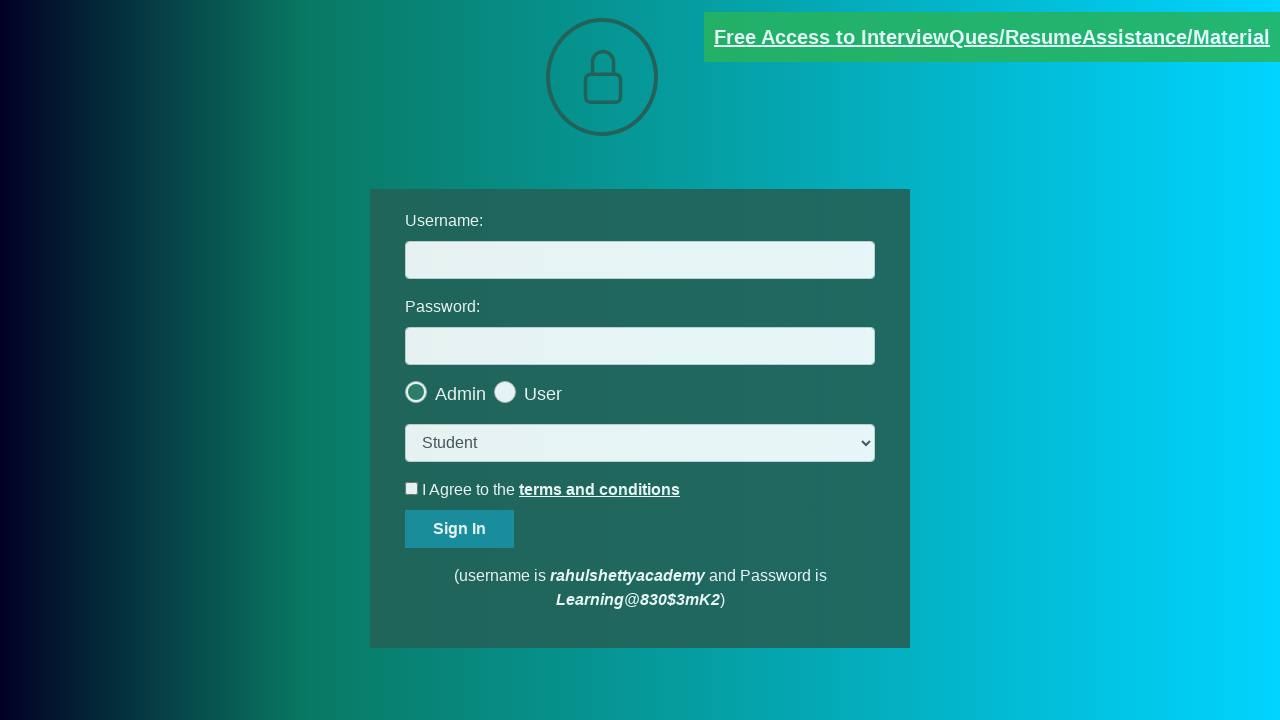

Closed new window
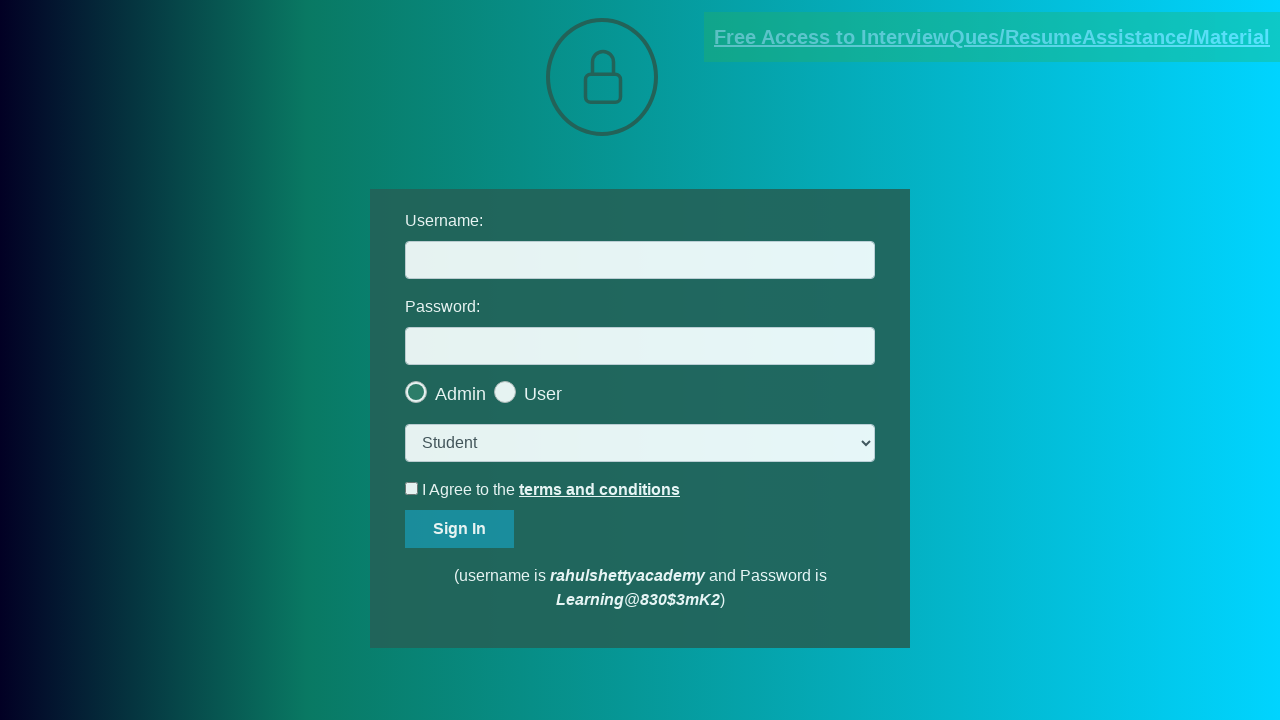

Filled username field with extracted email: mentor@rahulshettyacademy.com on #username
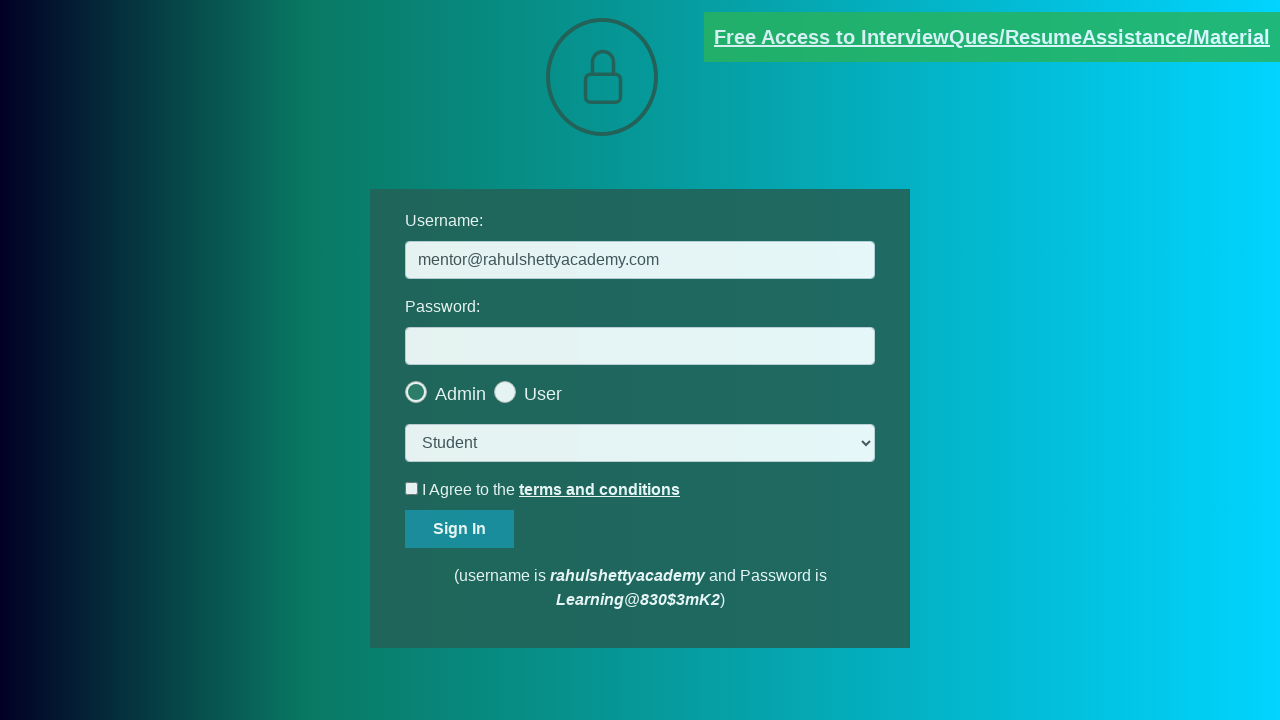

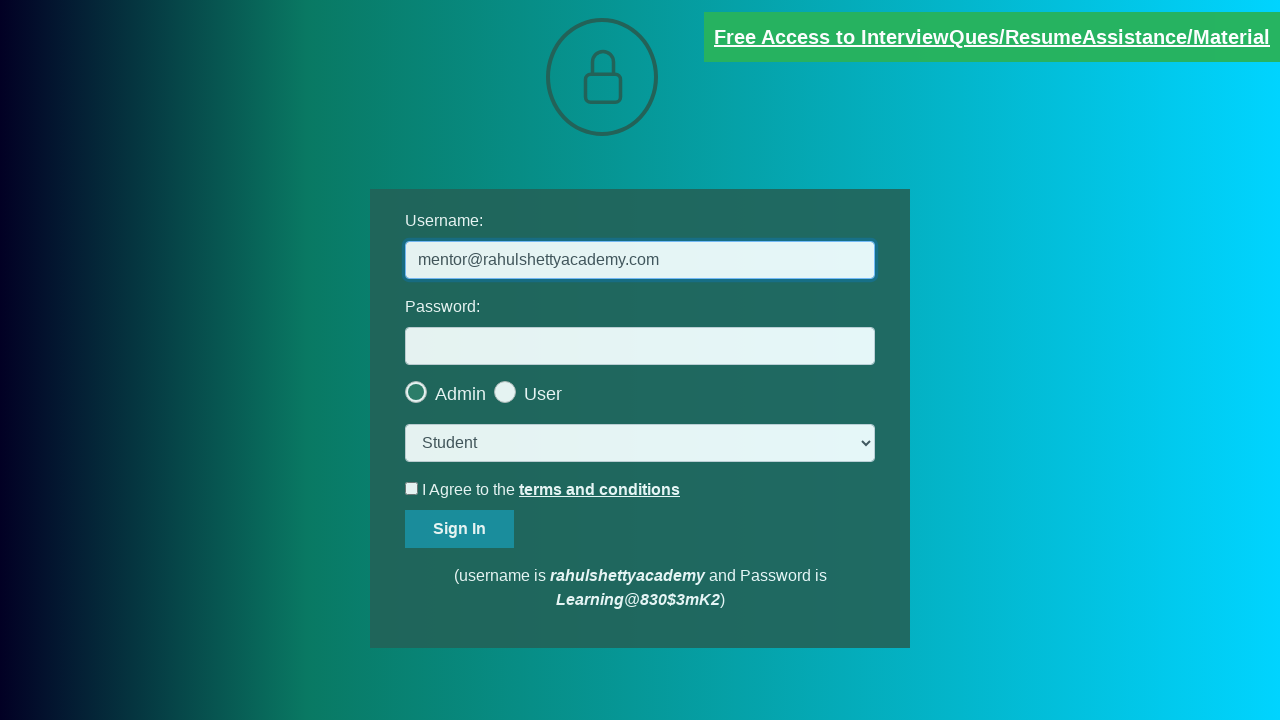